Tests mouse input events by performing left click, double click, and right click actions and verifying the active element changes

Starting URL: https://v1.training-support.net/selenium/input-events

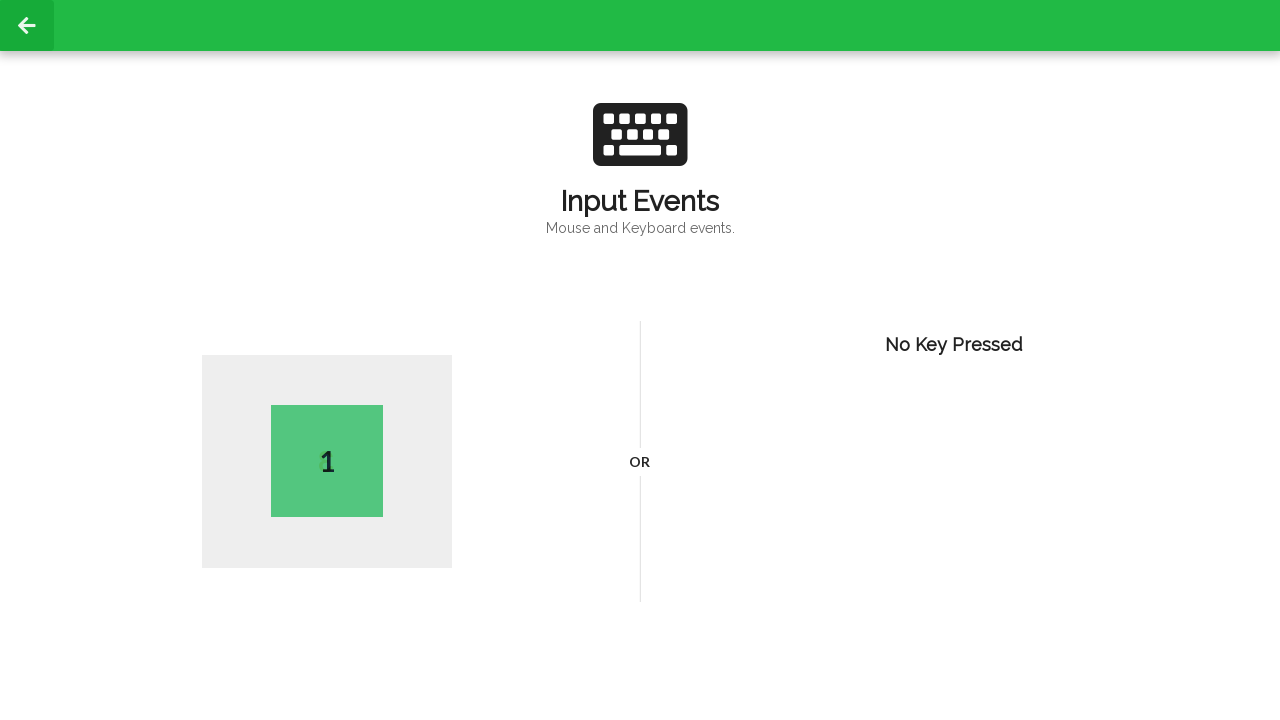

Performed left click on body element at (640, 360) on body
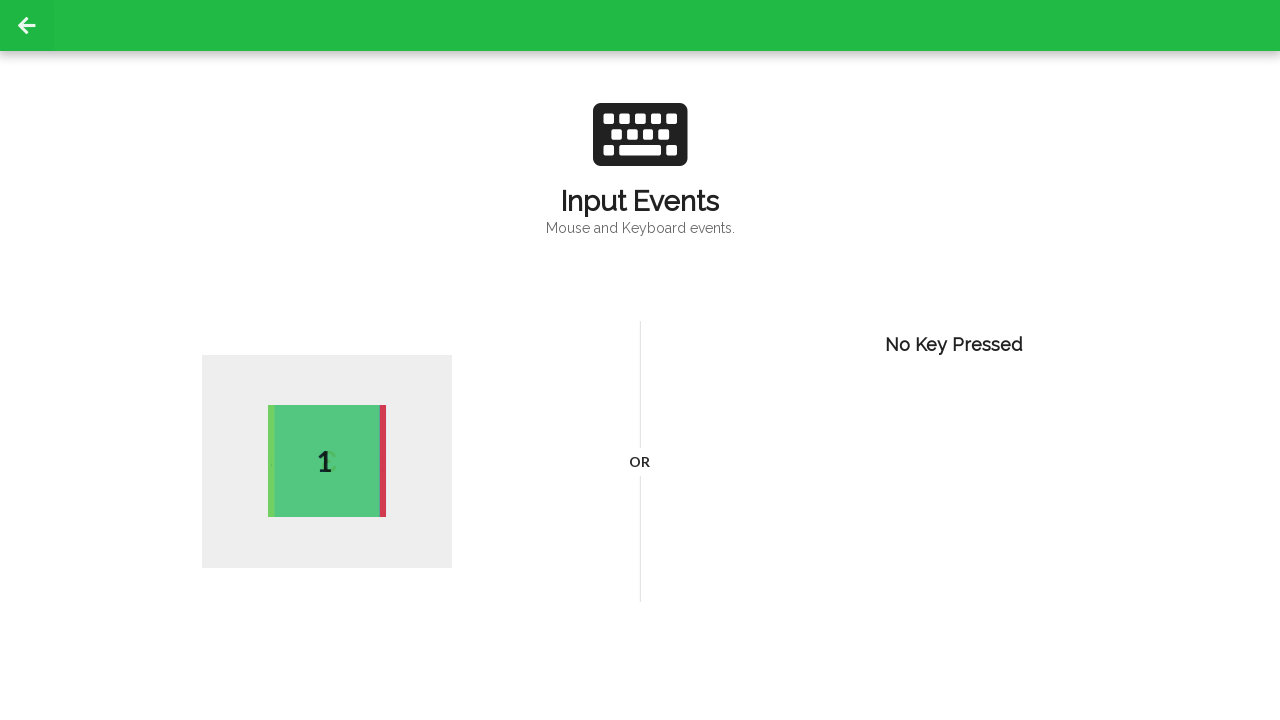

Waited 3 seconds after left click
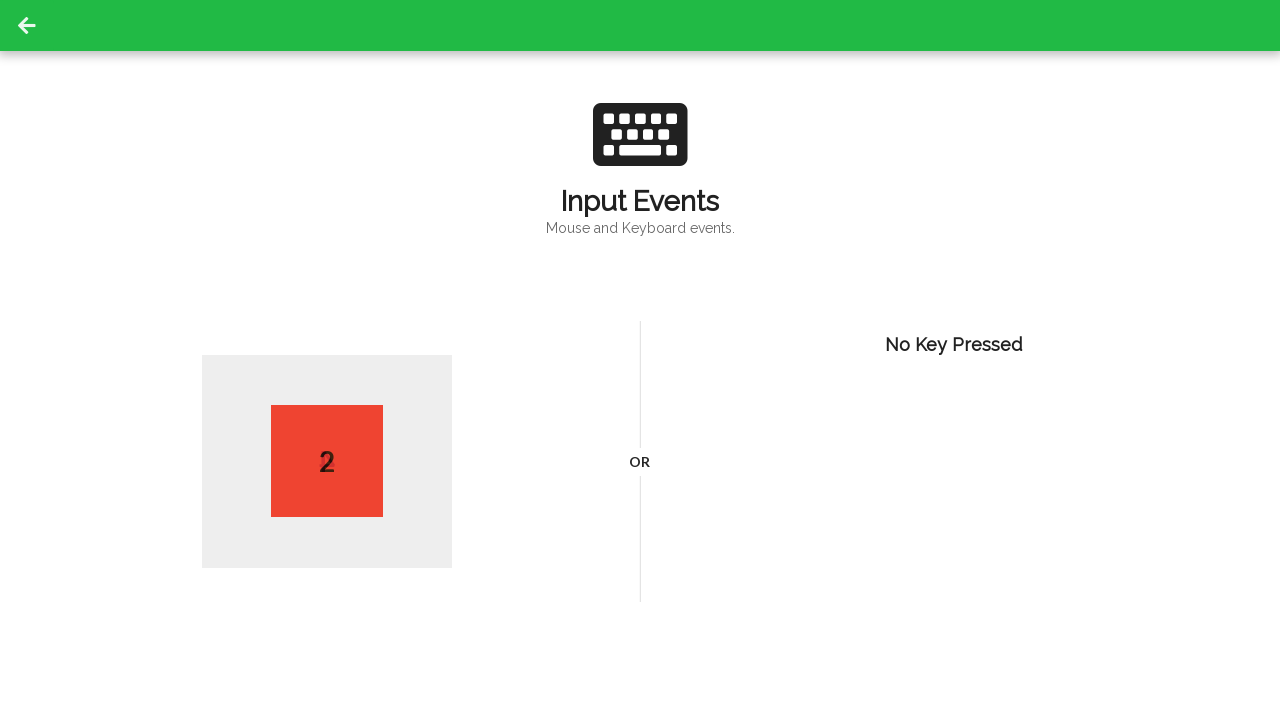

Checked active element after left click: 2
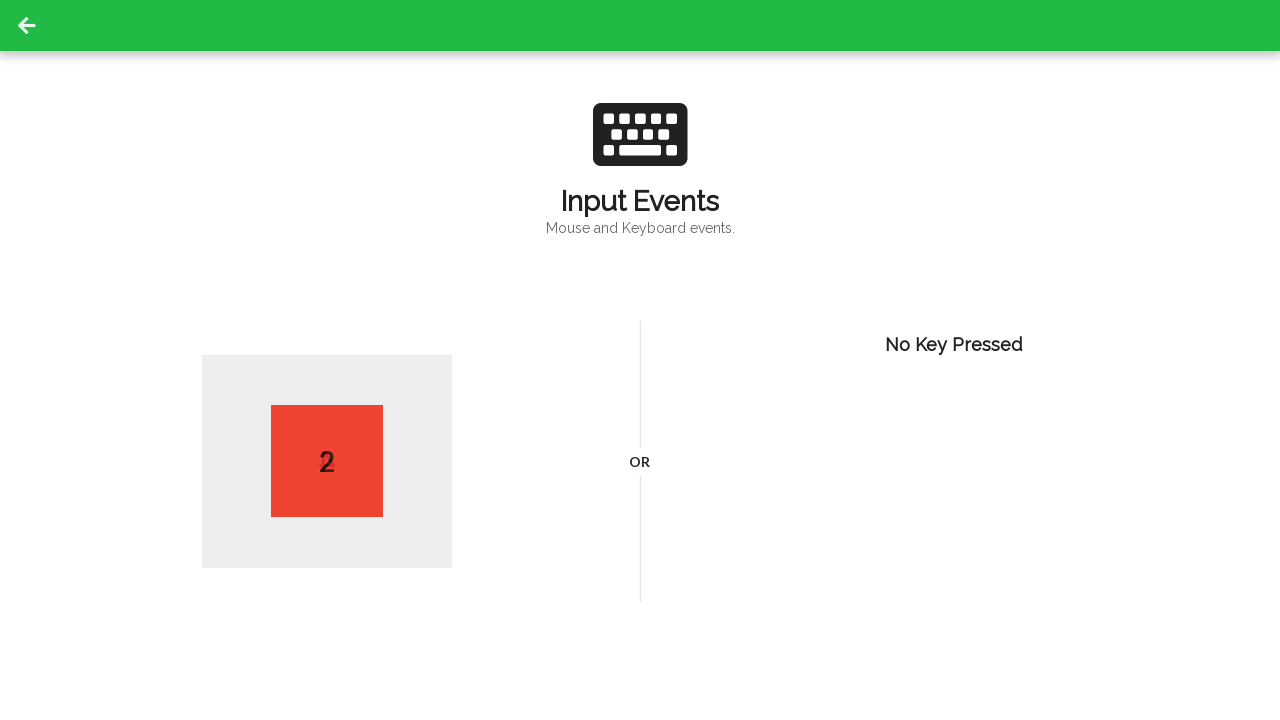

Performed double click on body element at (640, 360) on body
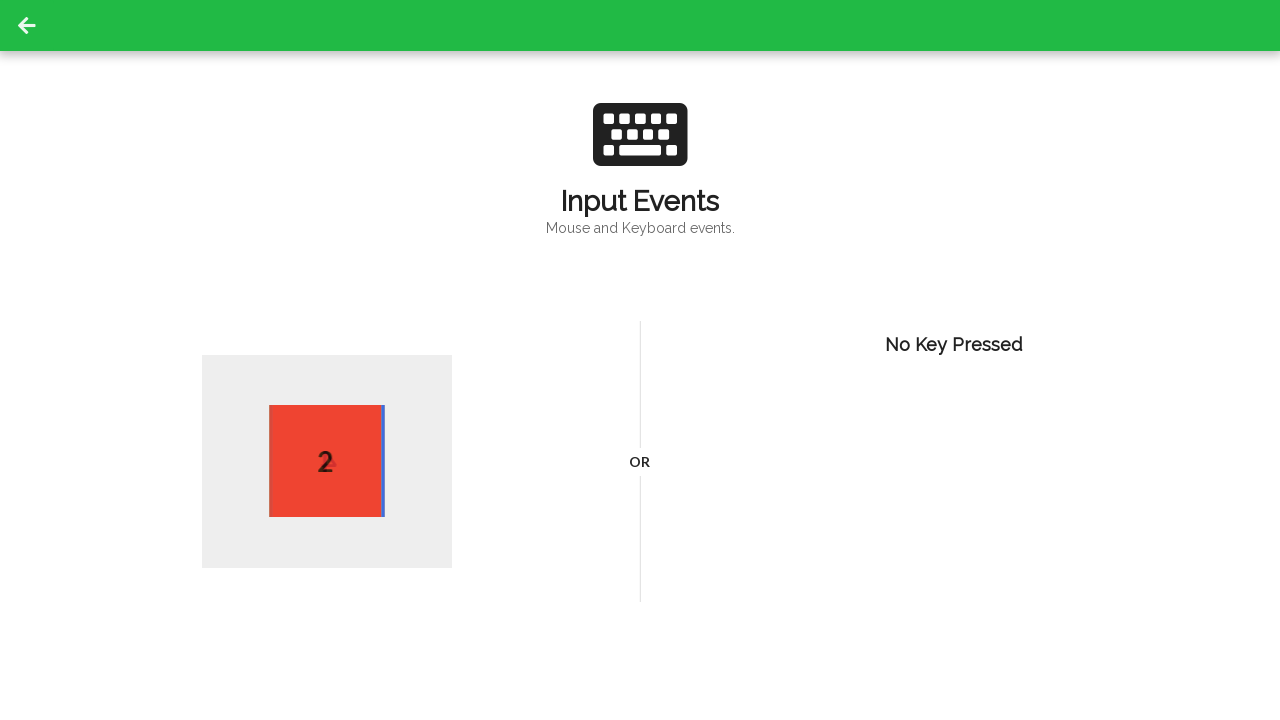

Waited 3 seconds after double click
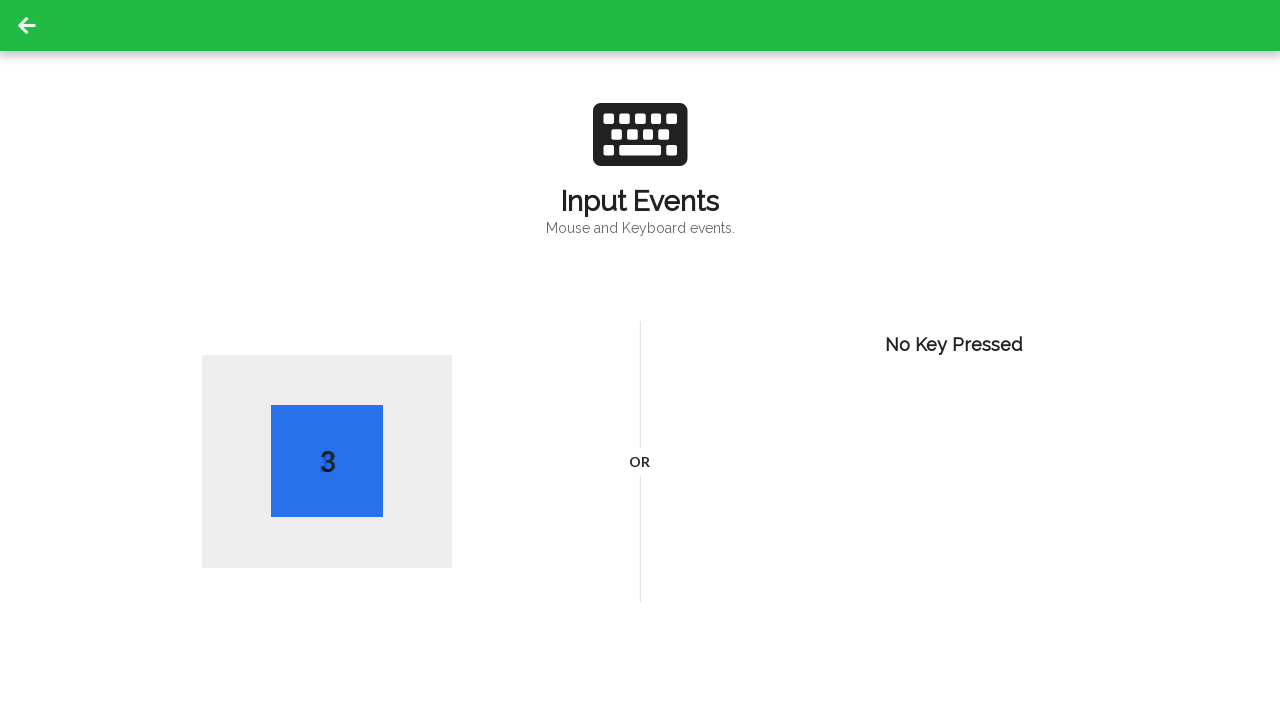

Checked active element after double click: 3
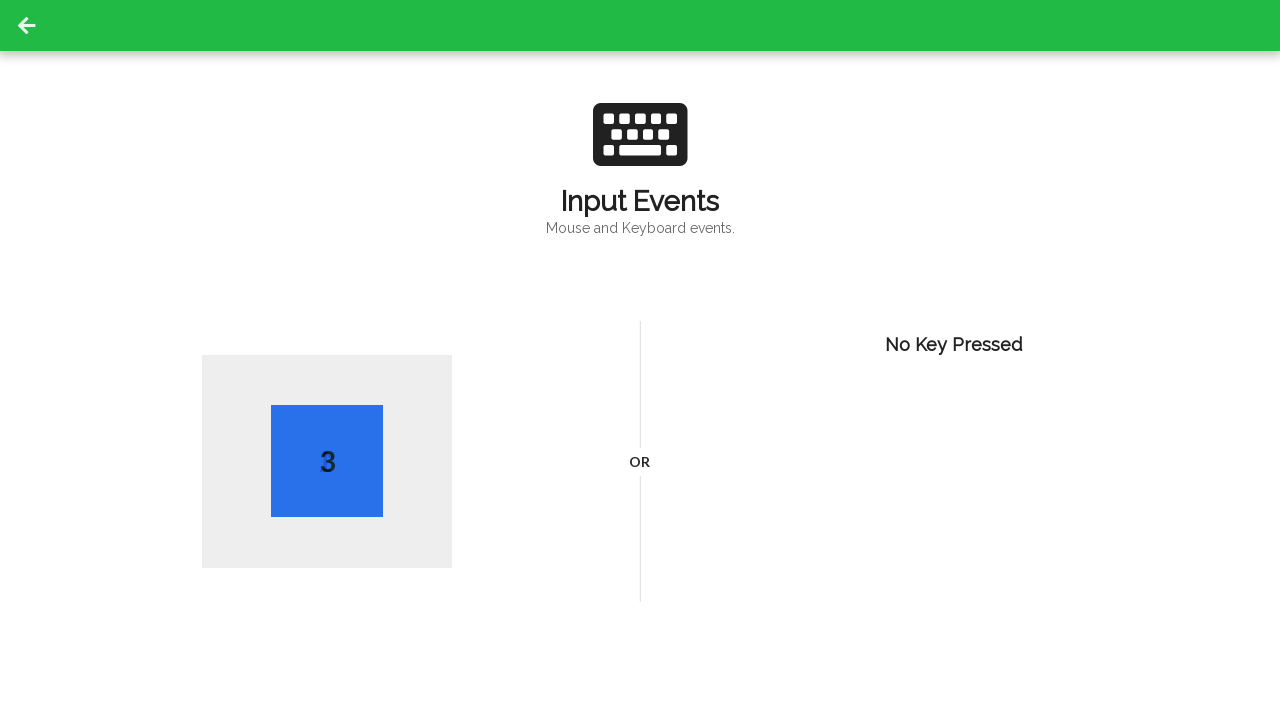

Performed right click on body element at (640, 360) on body
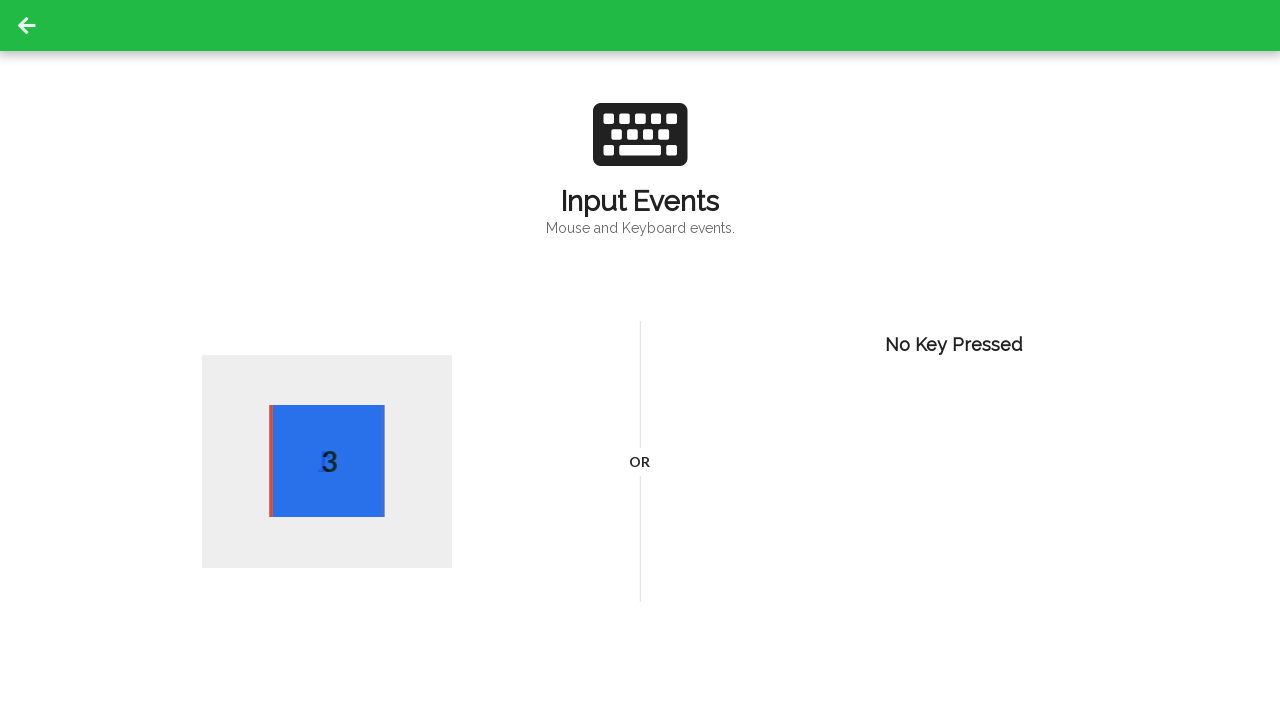

Waited 3 seconds after right click
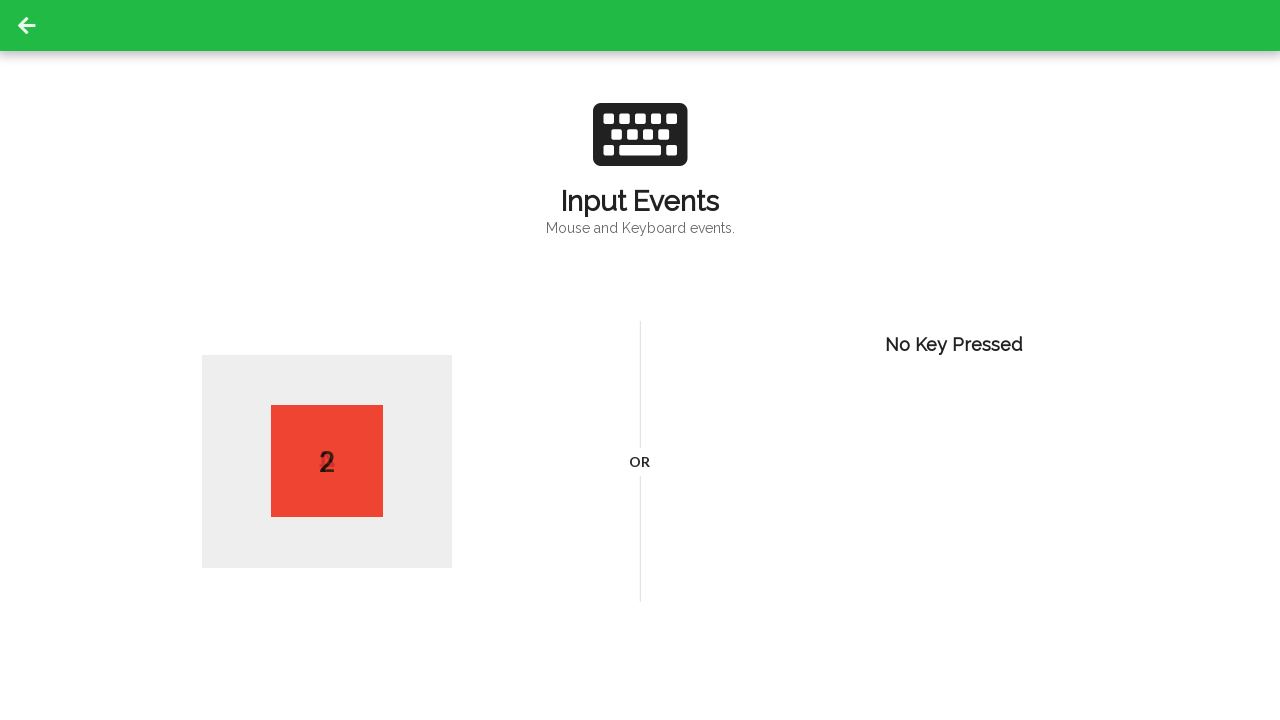

Checked active element after right click: 2
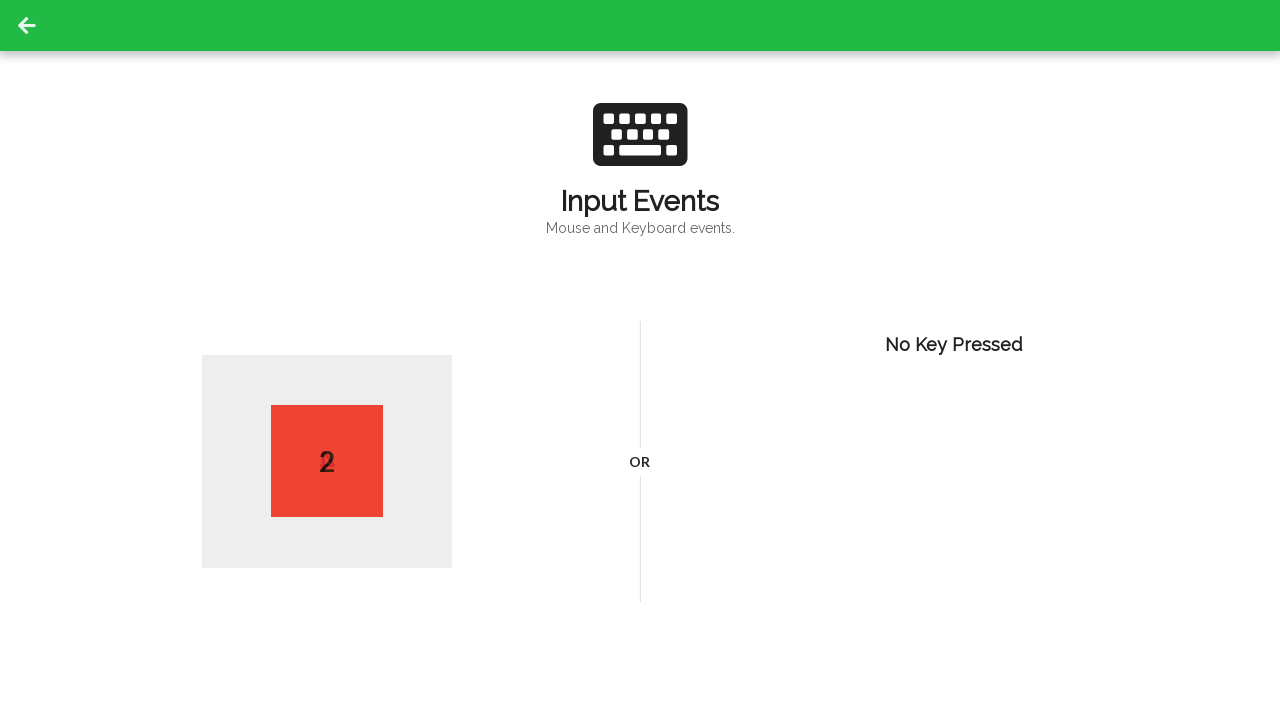

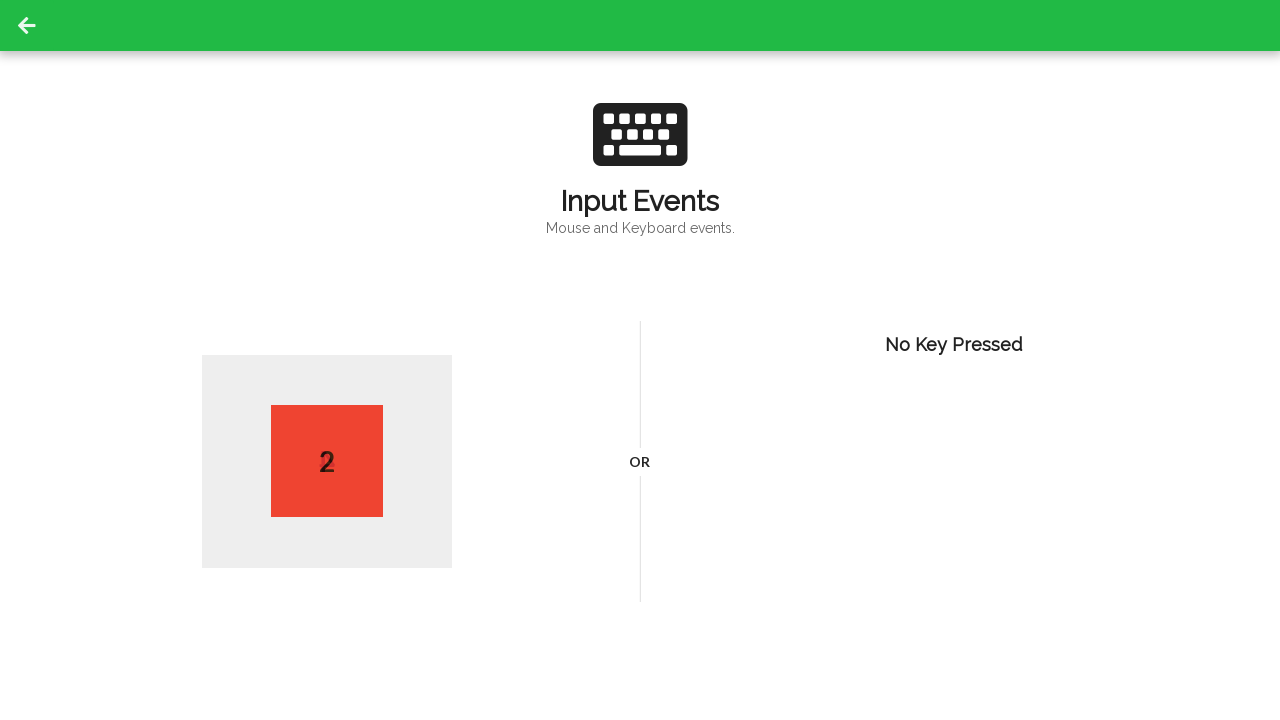